Tests JavaScript confirmation alert by clicking buttons, dismissing and accepting alerts, and verifying the result messages change accordingly

Starting URL: http://the-internet.herokuapp.com/

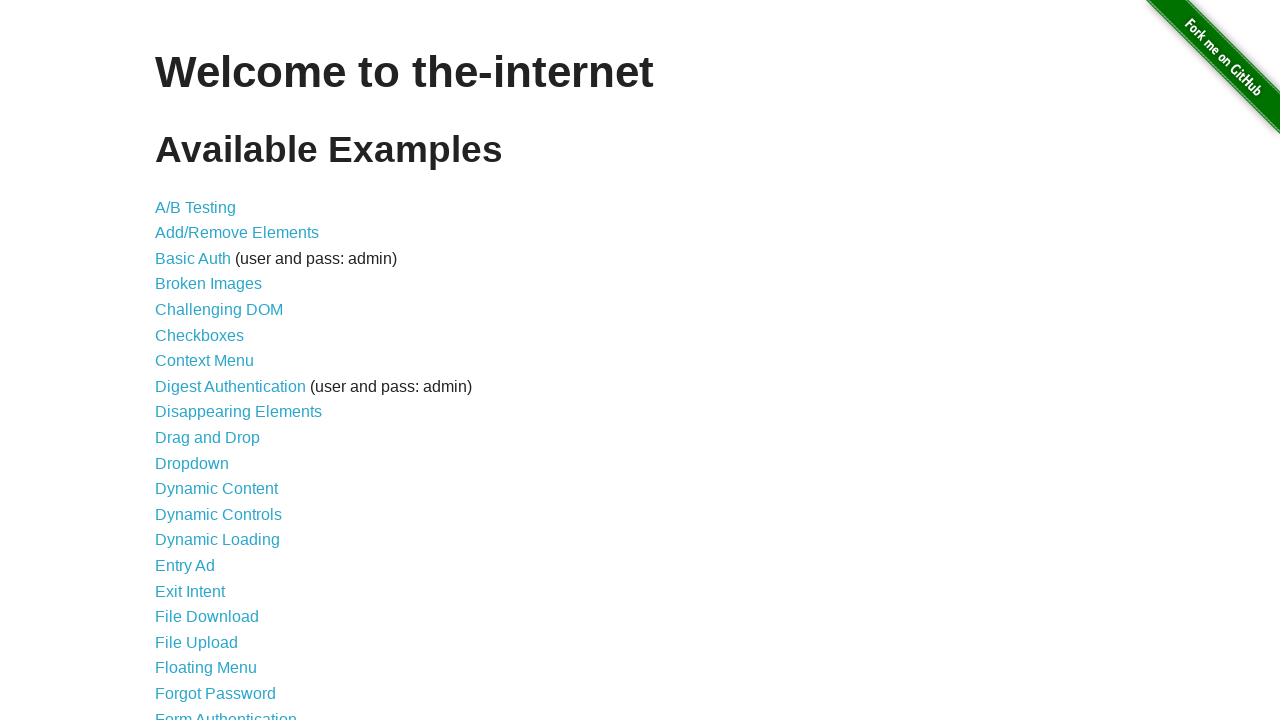

Clicked on 'JavaScript Alerts' link to navigate to test page at (214, 361) on a:has-text('JavaScript Alerts')
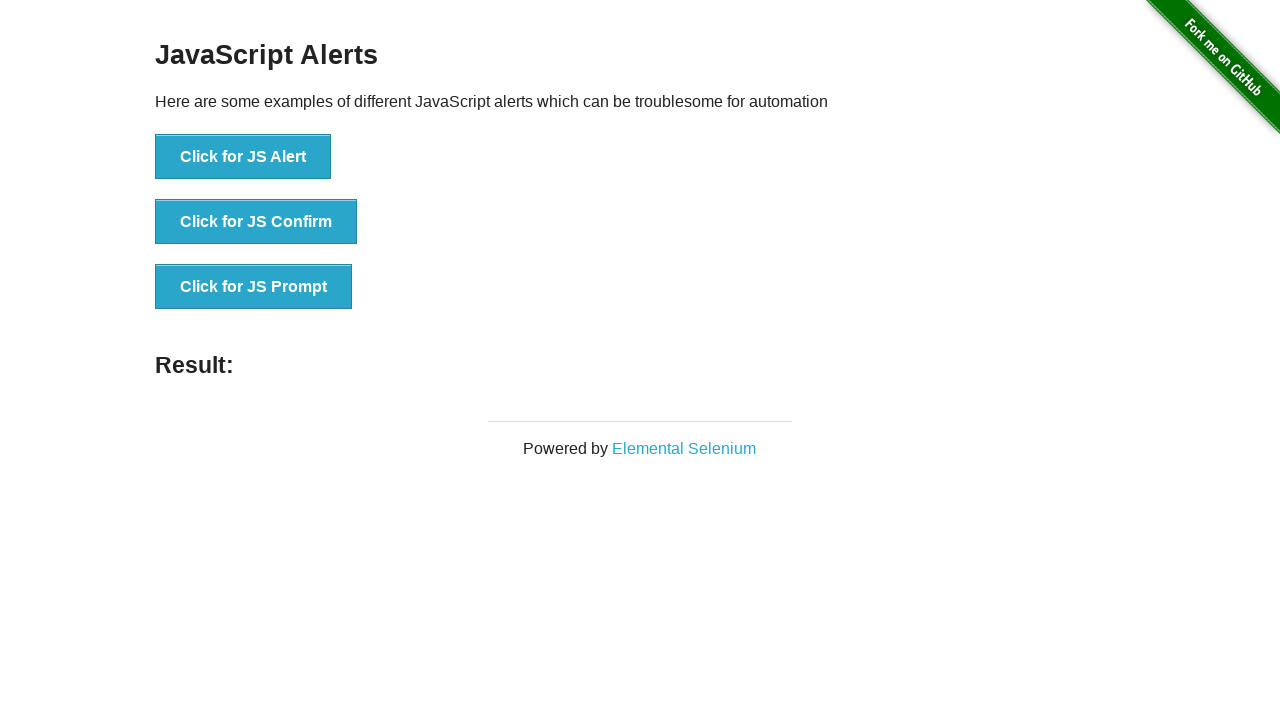

Set up dialog handler to dismiss the alert
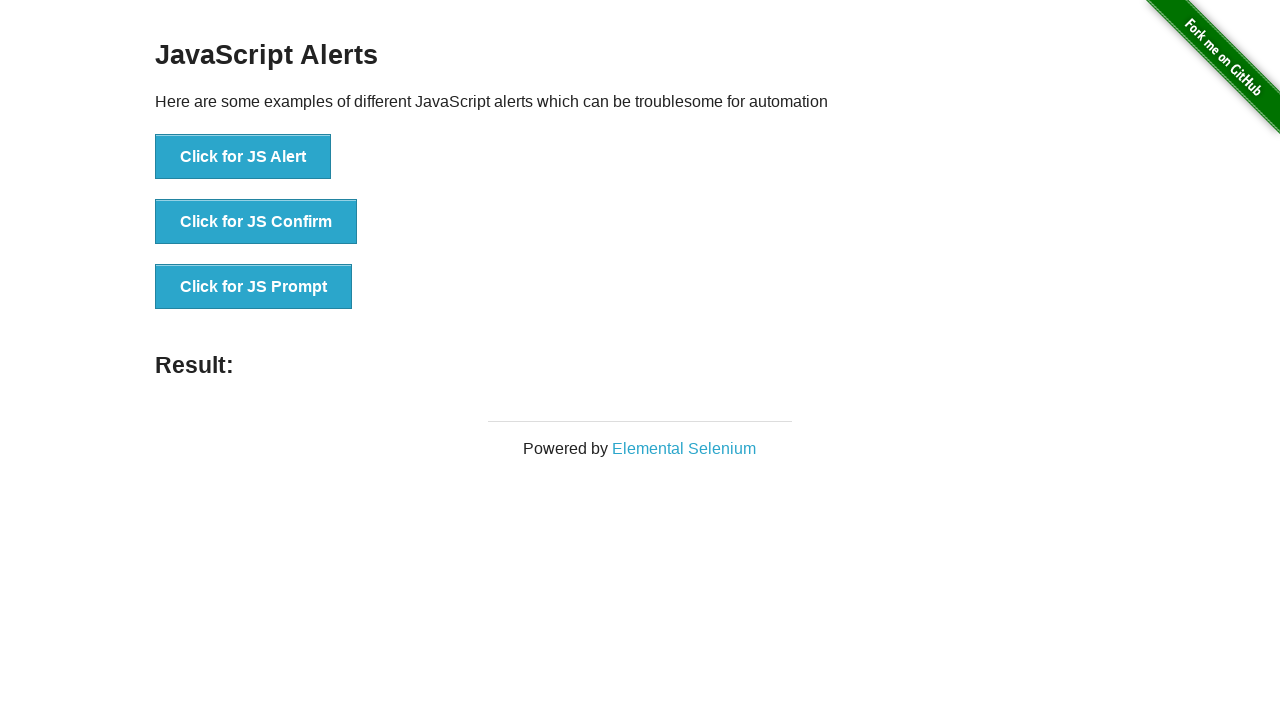

Clicked 'Click for JS Confirm' button to trigger confirmation alert at (256, 222) on button:has-text('Click for JS Confirm')
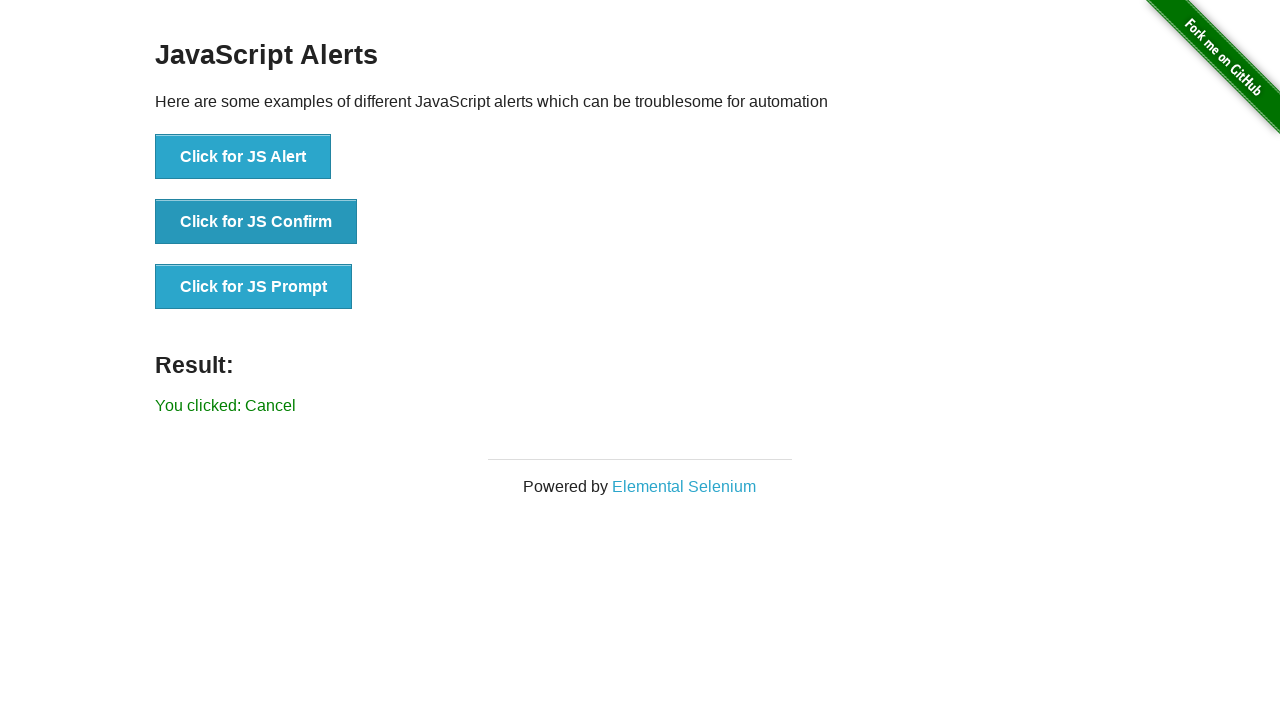

Confirmed that dismissing the alert resulted in 'You clicked: Cancel' message
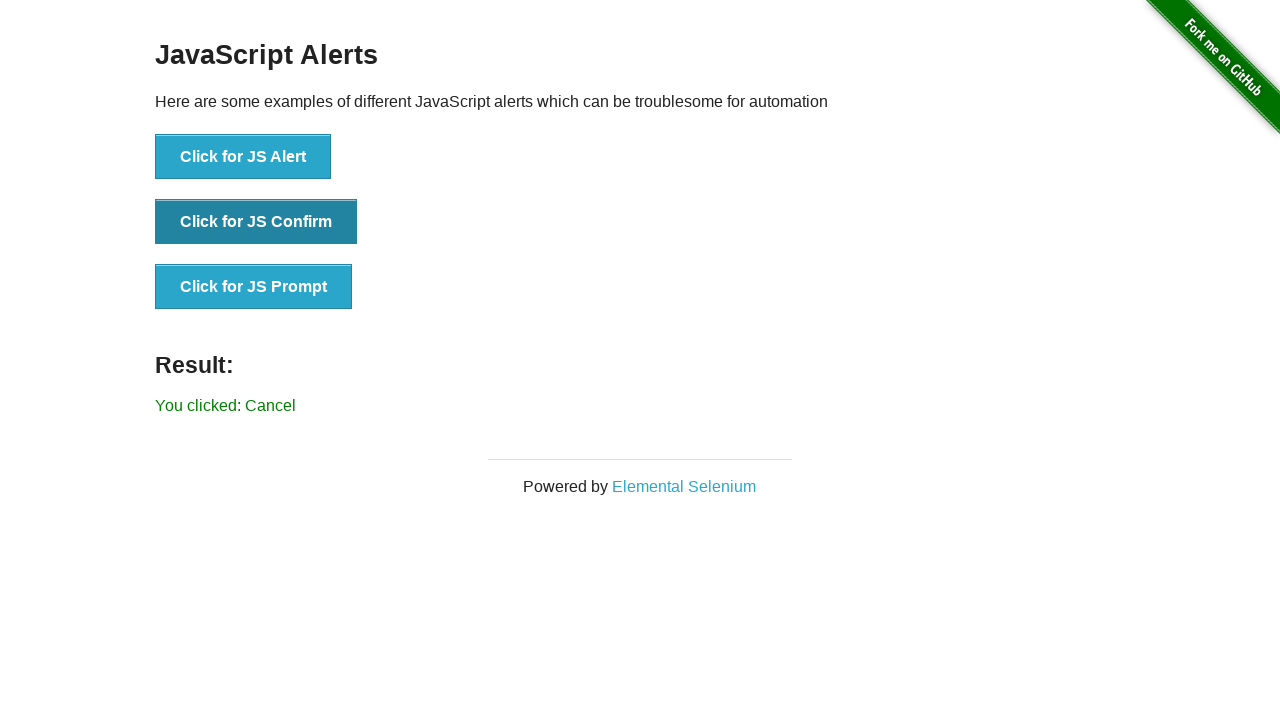

Set up dialog handler to accept the alert
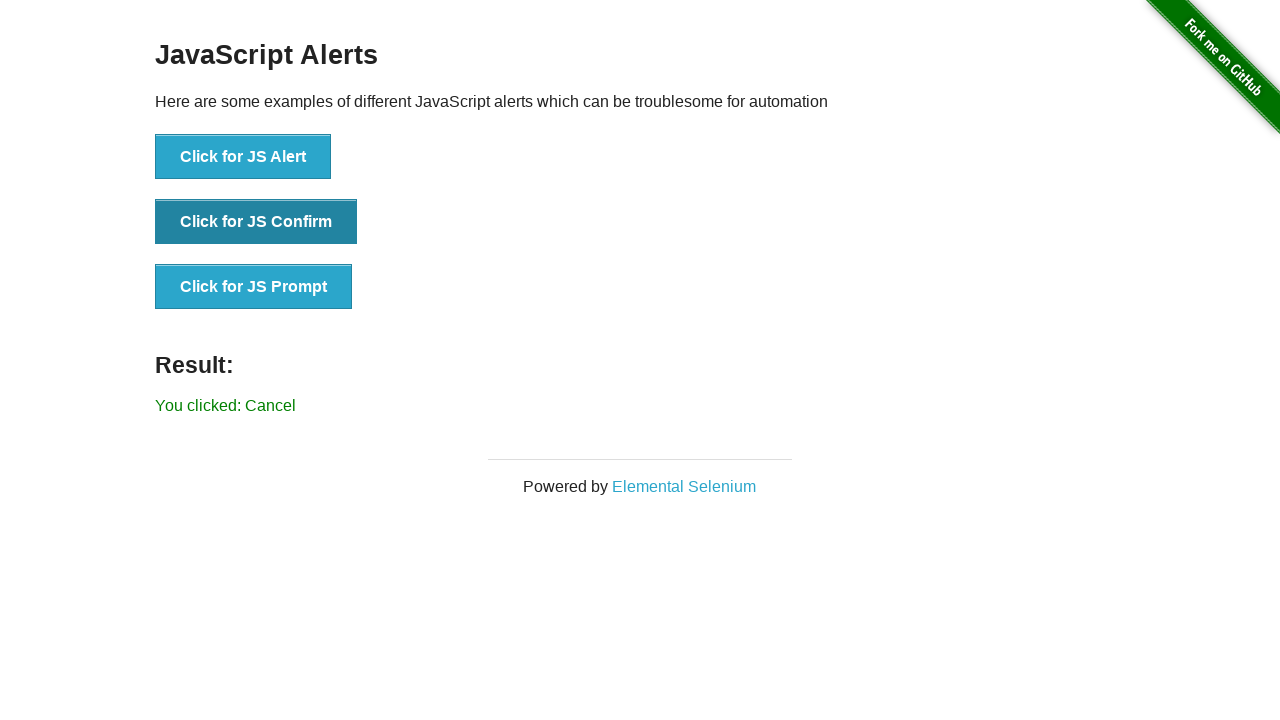

Clicked 'Click for JS Confirm' button again to trigger confirmation alert at (256, 222) on button:has-text('Click for JS Confirm')
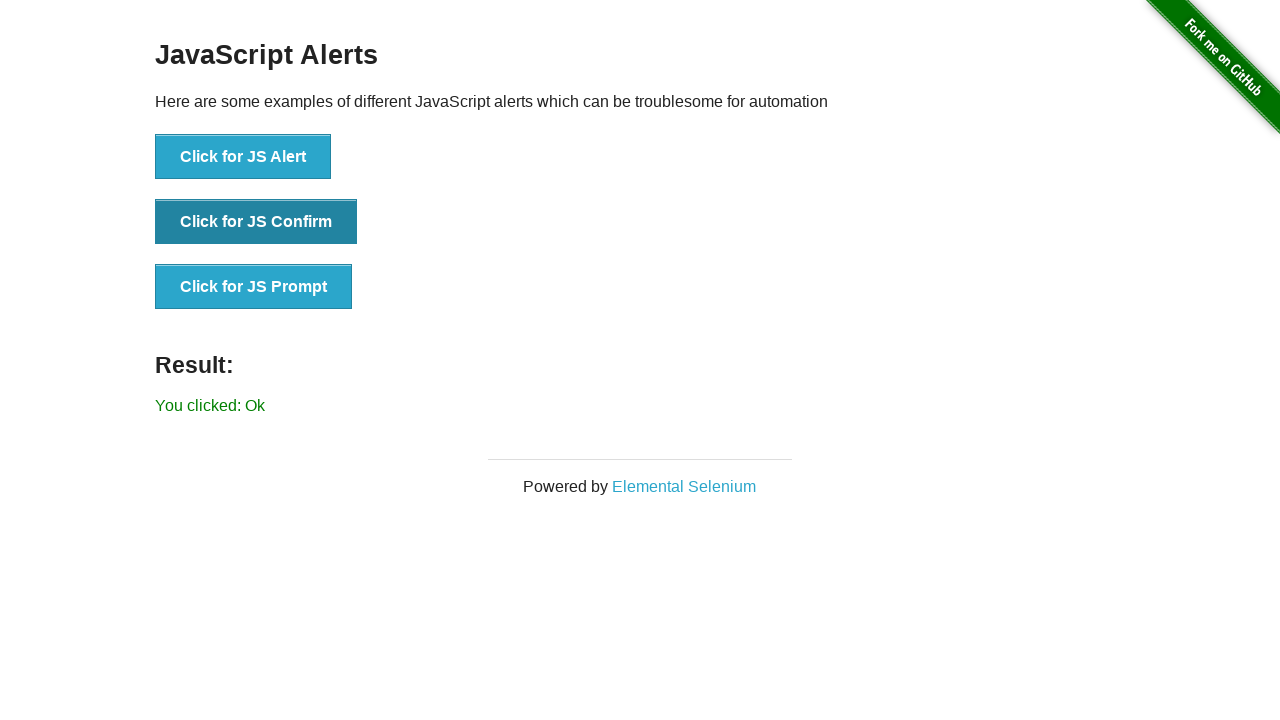

Confirmed that accepting the alert resulted in 'You clicked: Ok' message
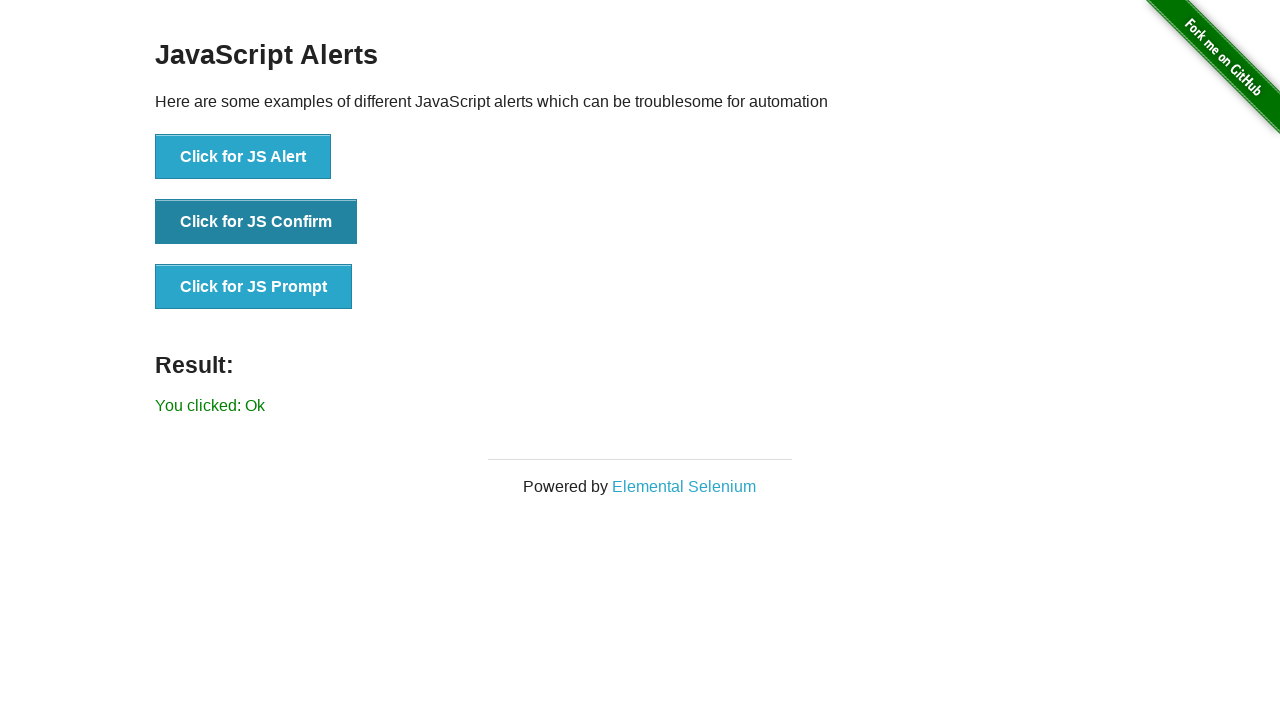

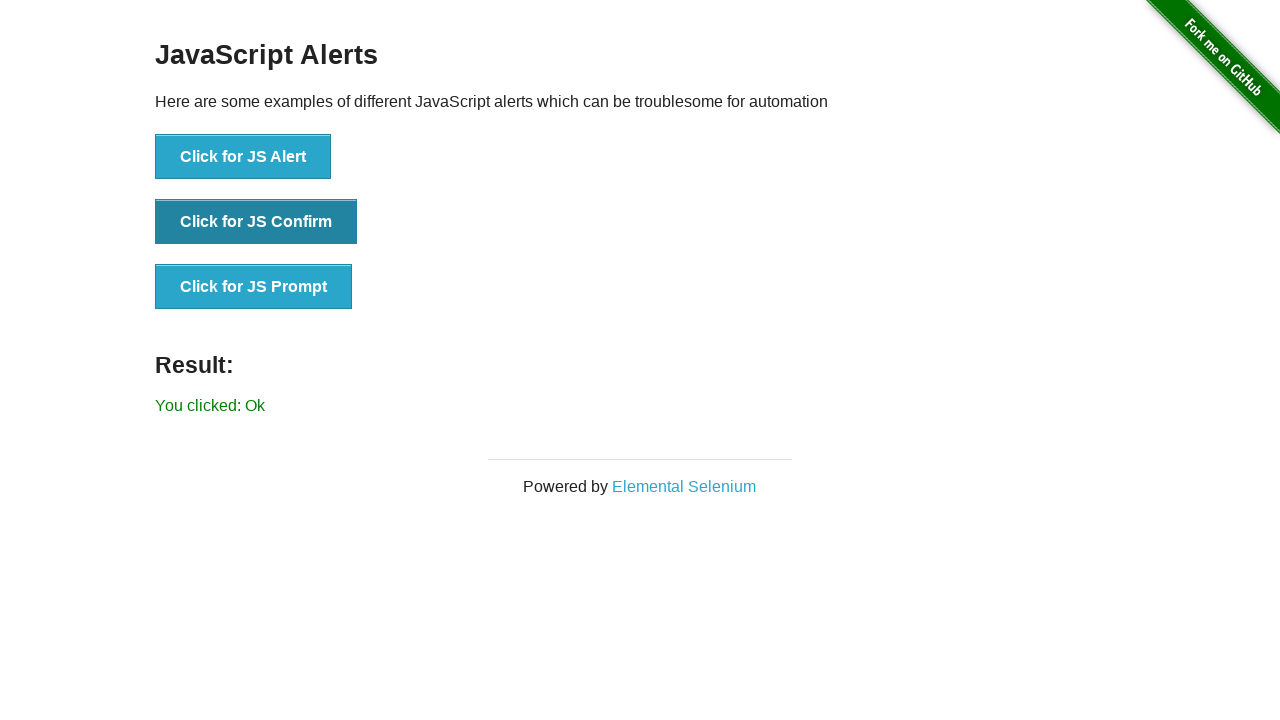